Tests alert handling functionality by triggering different types of alerts (simple alert and confirmation dialog) and interacting with them

Starting URL: https://rahulshettyacademy.com/AutomationPractice/

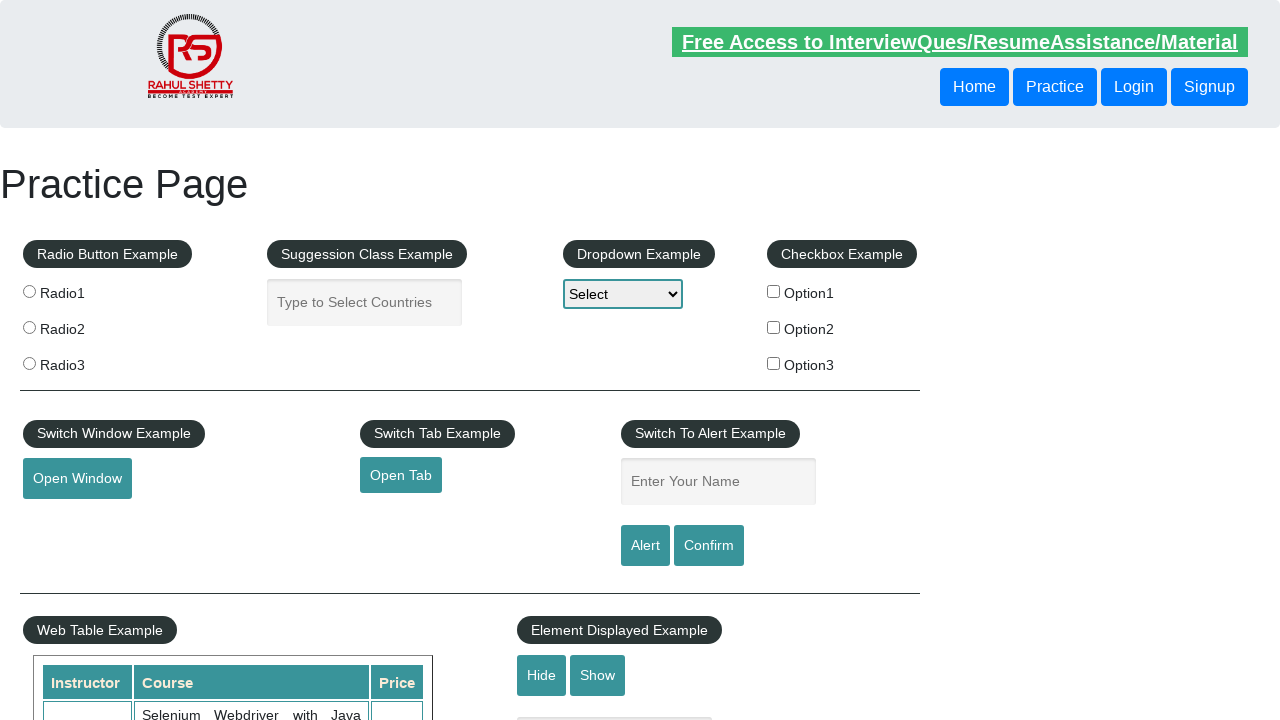

Filled name field with 'Shubhra' on #name
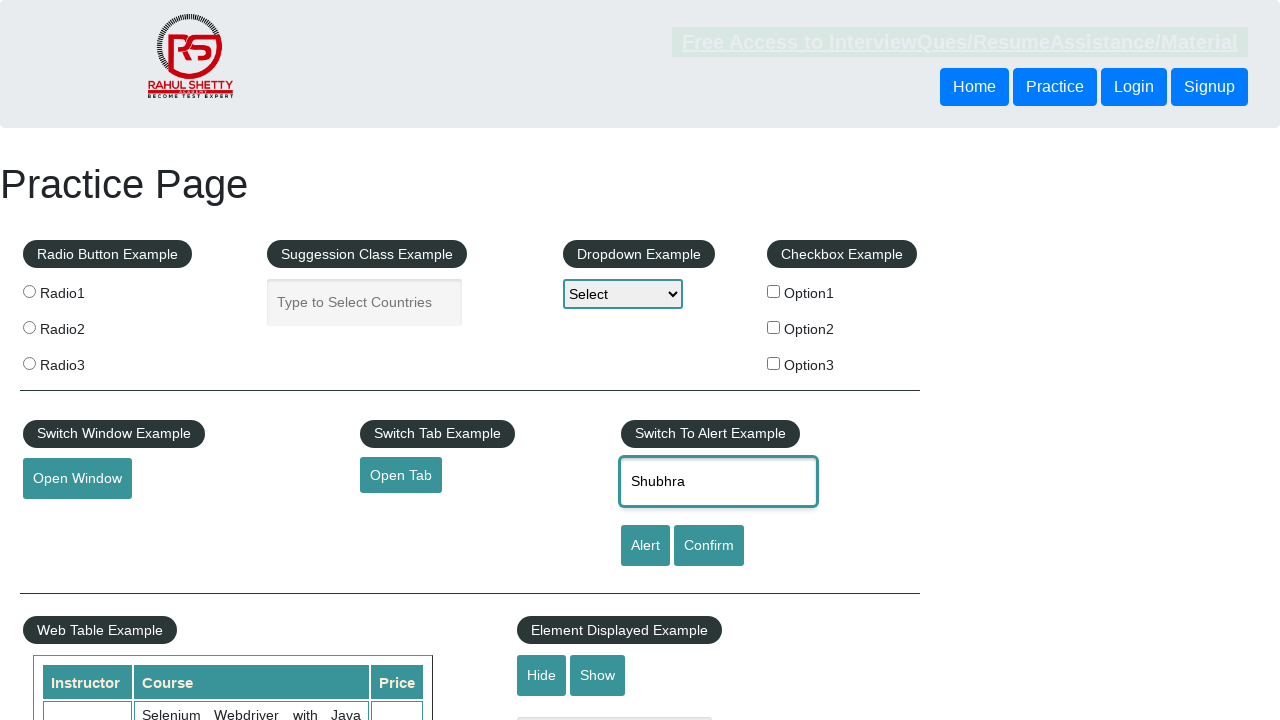

Set up dialog handler to accept alerts
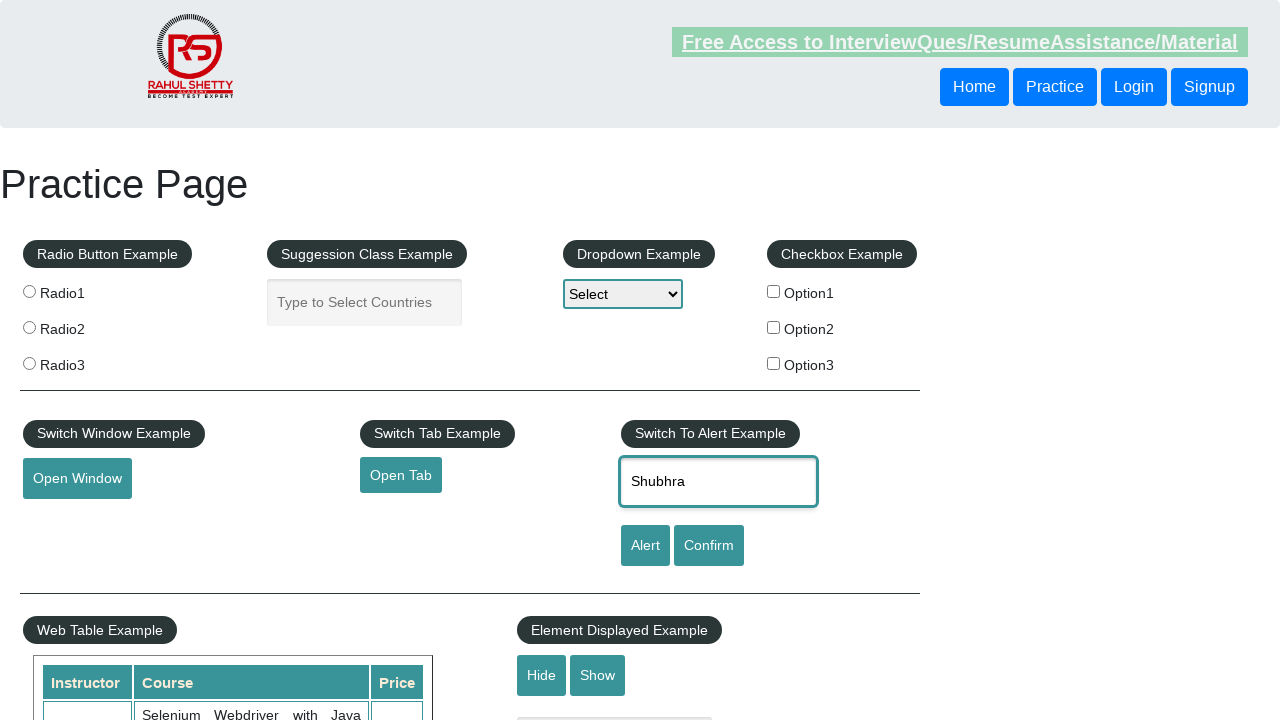

Clicked alert button and accepted the simple alert at (645, 546) on [id='alertbtn']
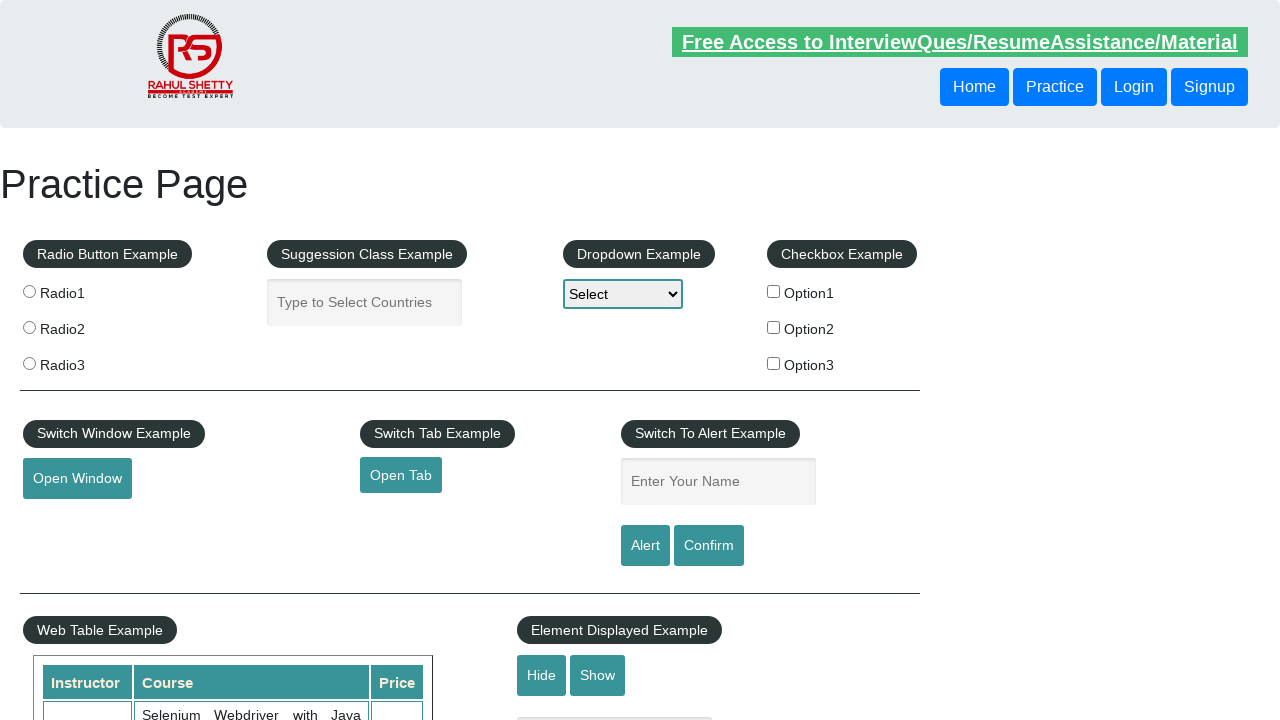

Set up dialog handler to dismiss confirmation dialogs
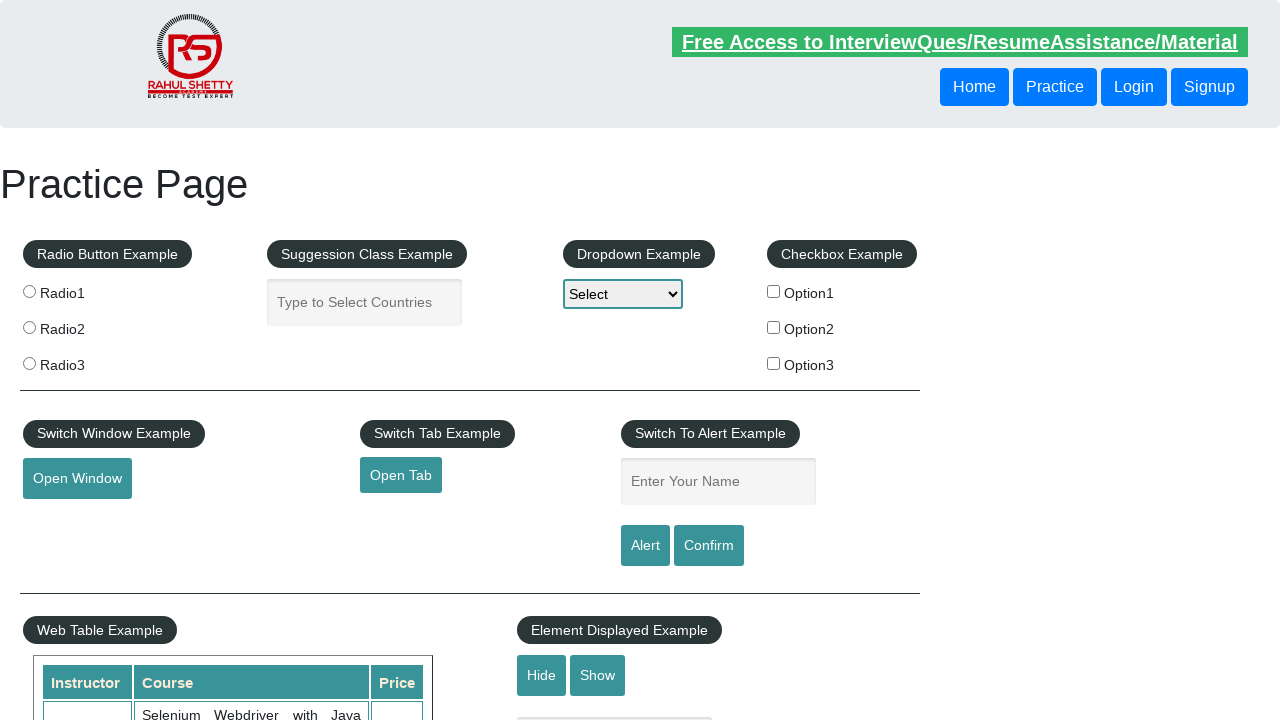

Clicked confirm button and dismissed the confirmation dialog at (709, 546) on #confirmbtn
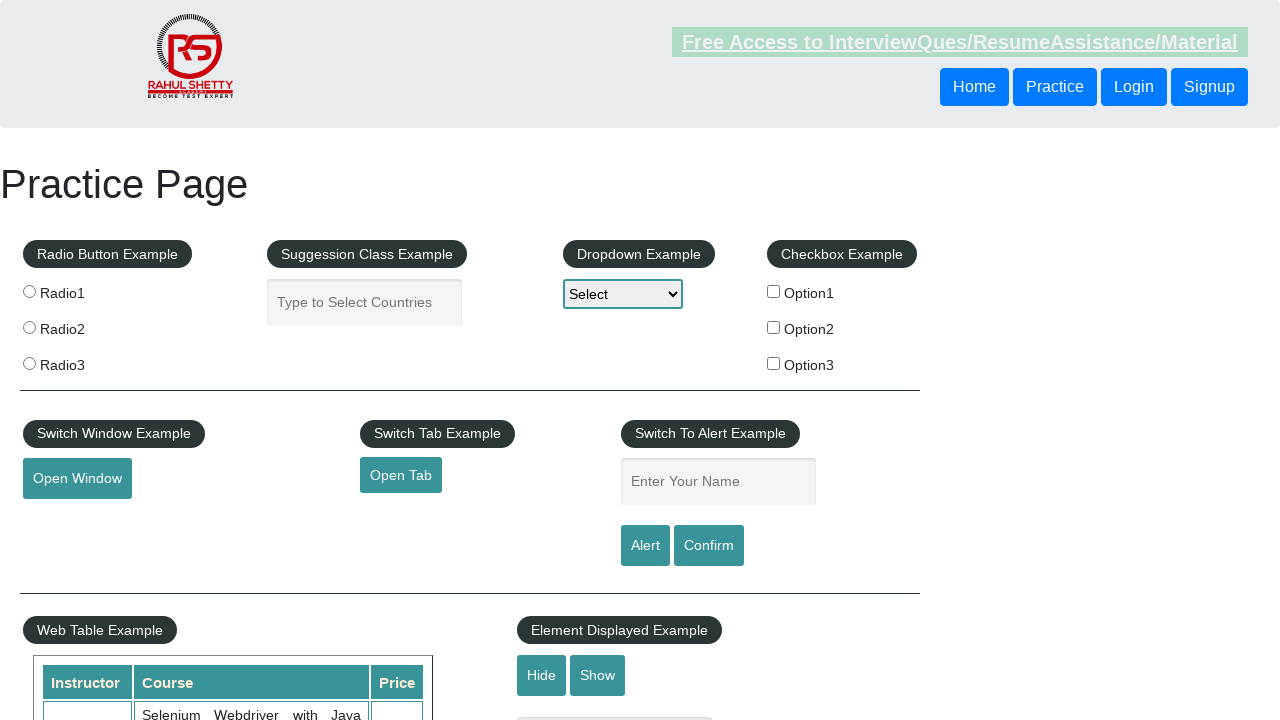

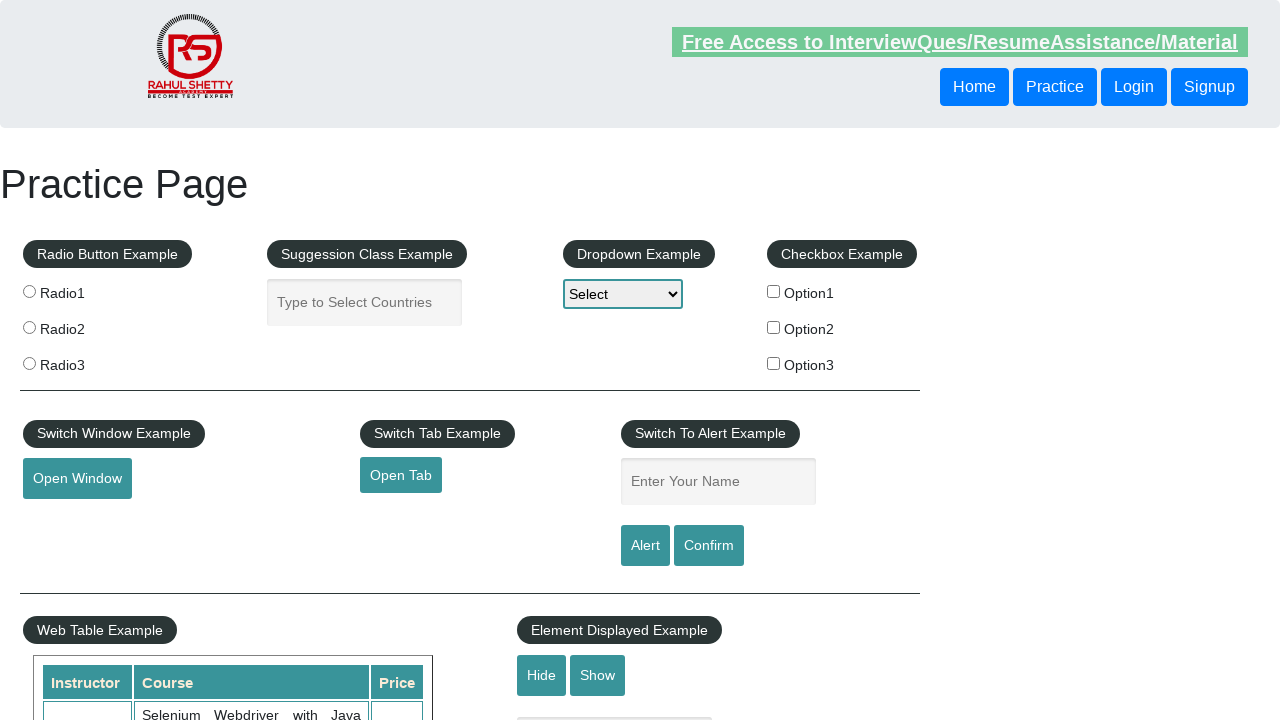